Verifies that querying a non-existing CSS selector throws an error or returns no match

Starting URL: https://duckduckgo.com/

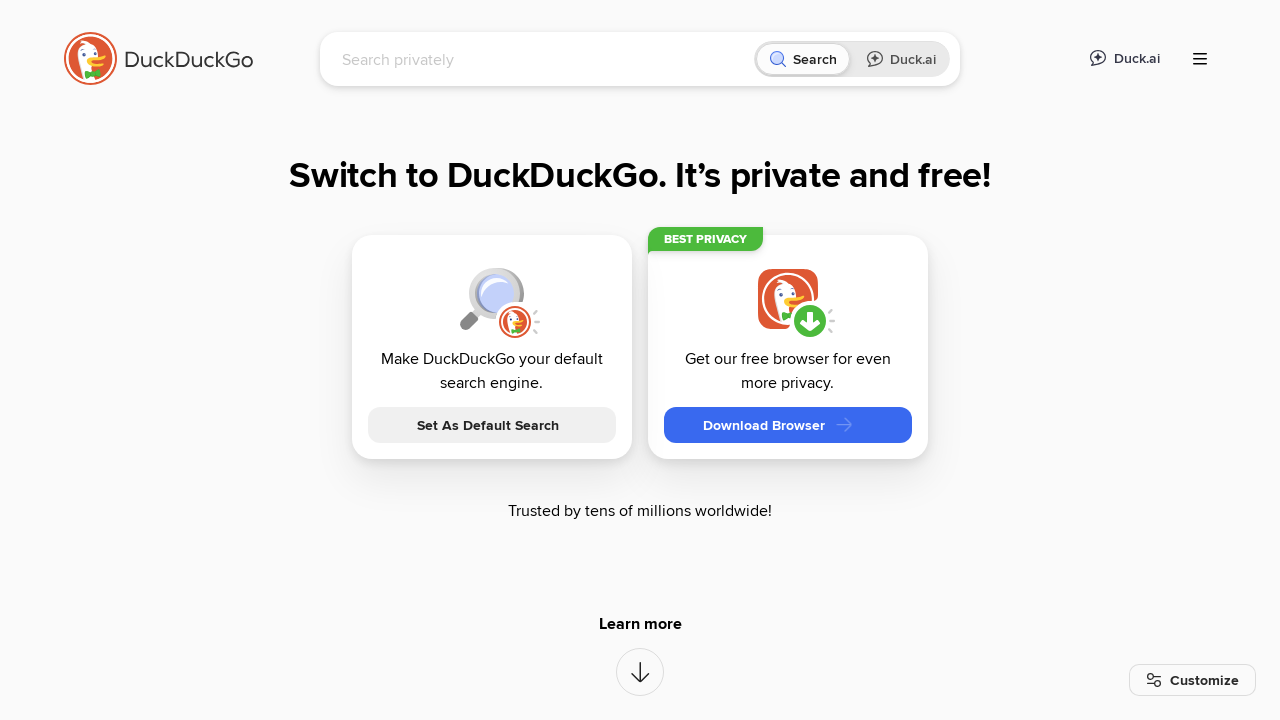

Queried non-existing CSS selector 'css=not existing selector haha'
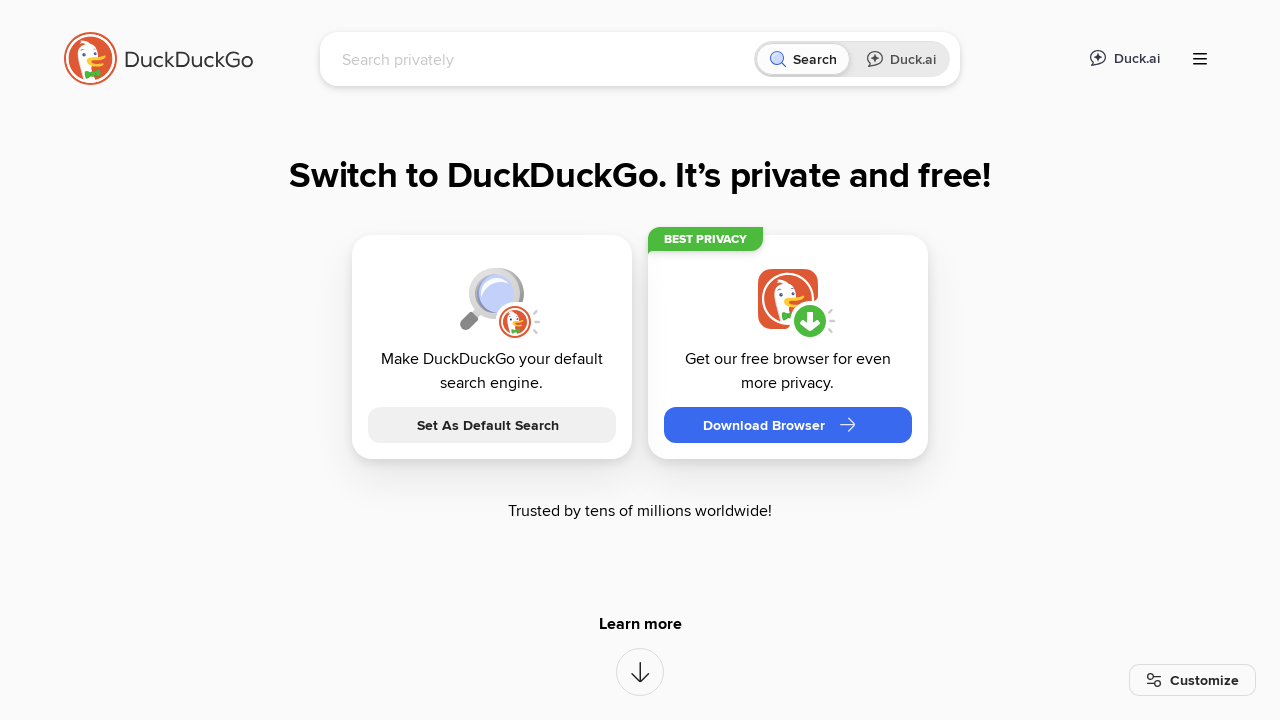

Verified that non-existing selector returned no matches (count == 0)
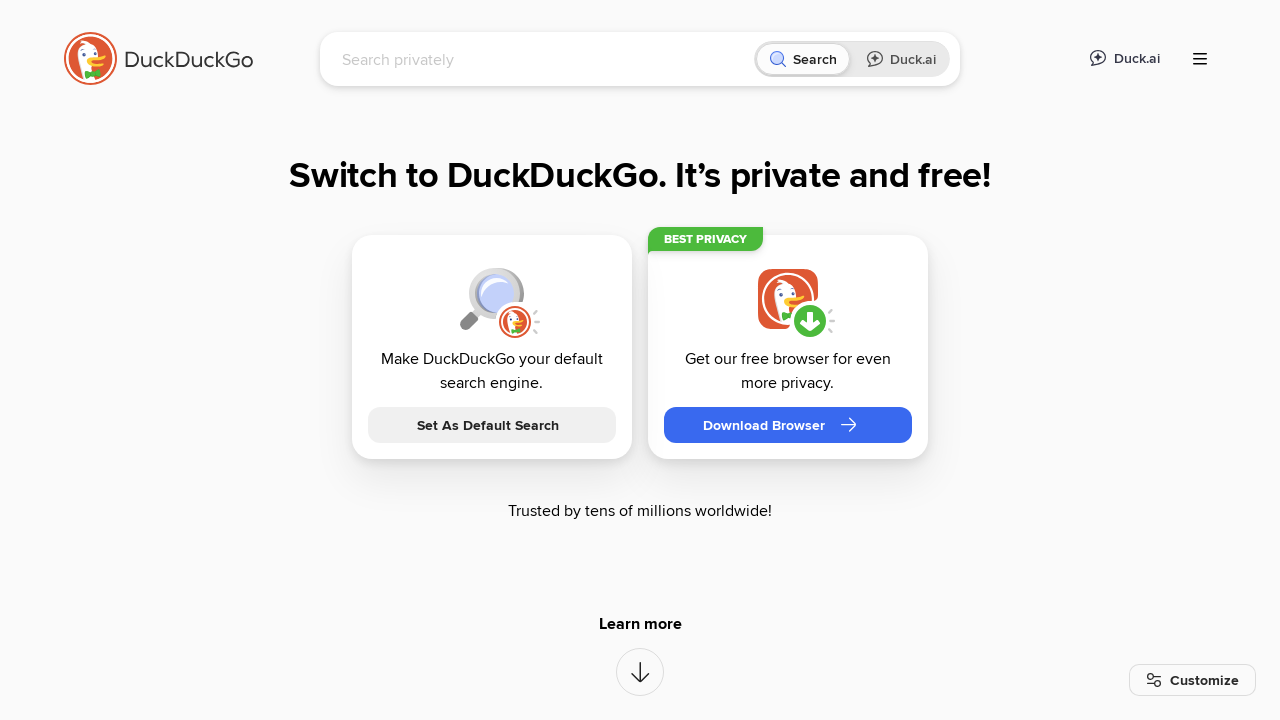

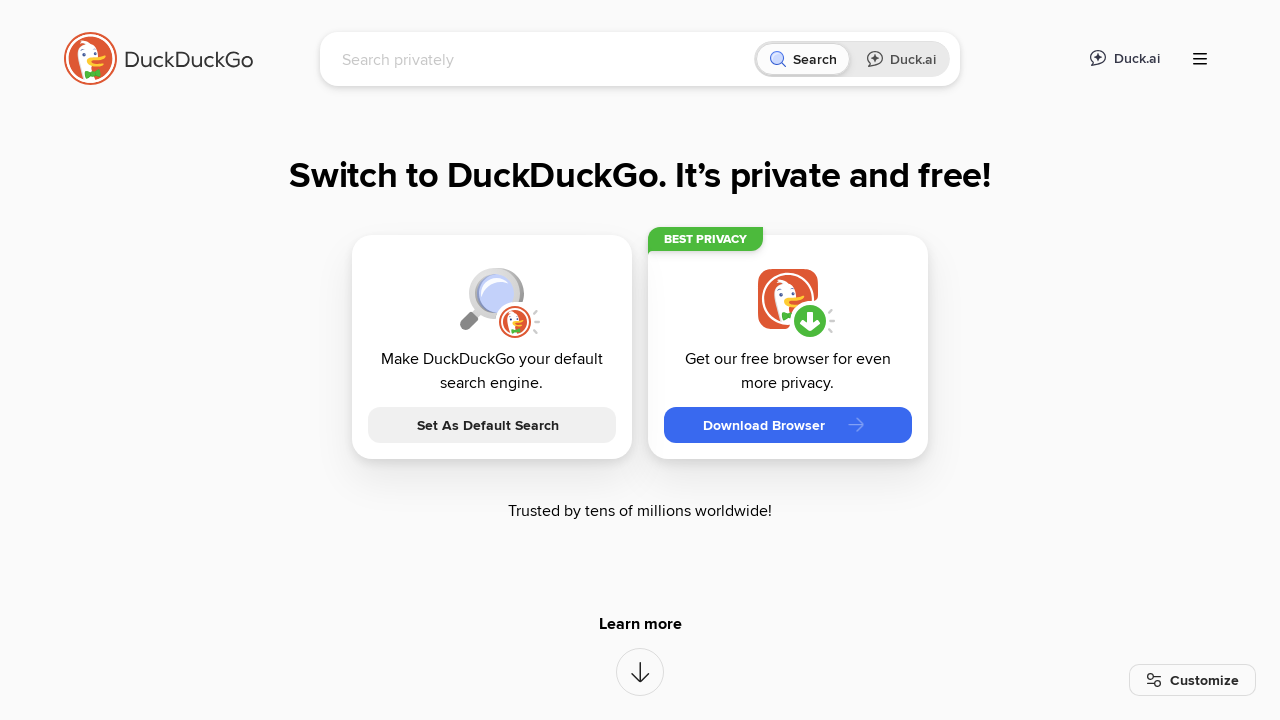